Tests the game entry flow by entering a nickname, clicking play, and pressing a movement key to start playing

Starting URL: https://tyran.io/

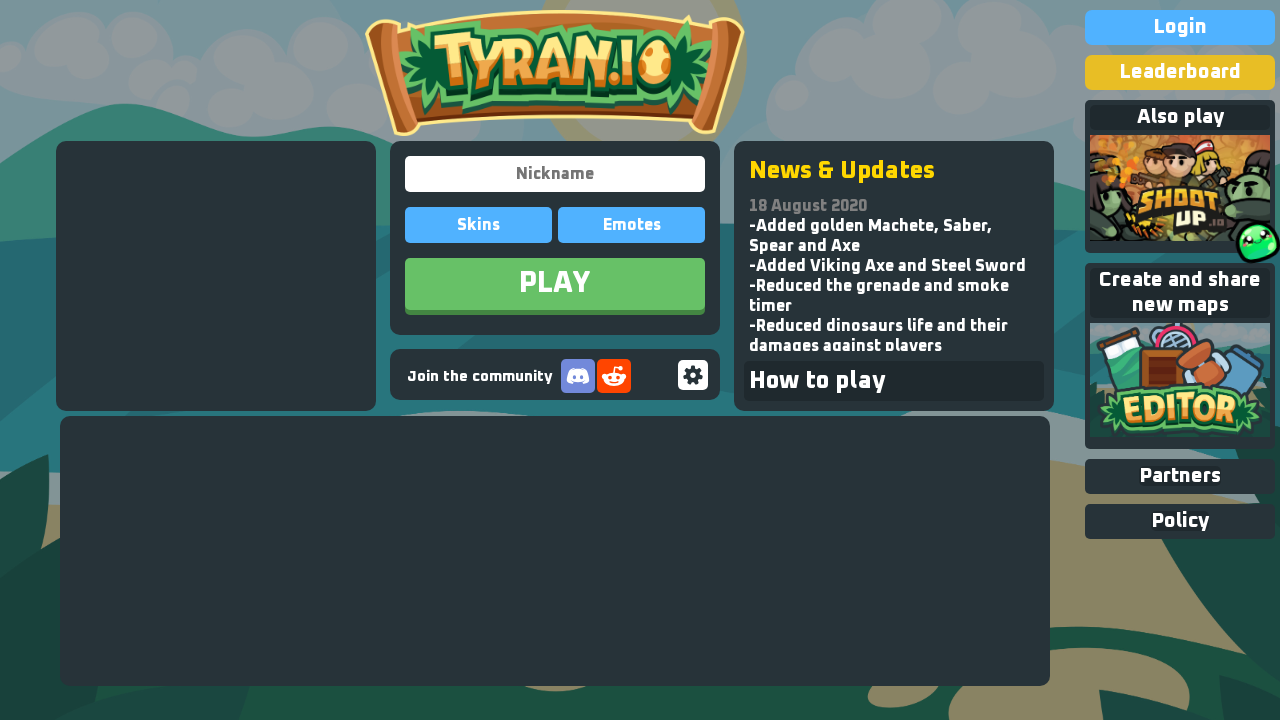

Clicked on the nickname input field at (555, 174) on internal:attr=[placeholder="Nickname"i]
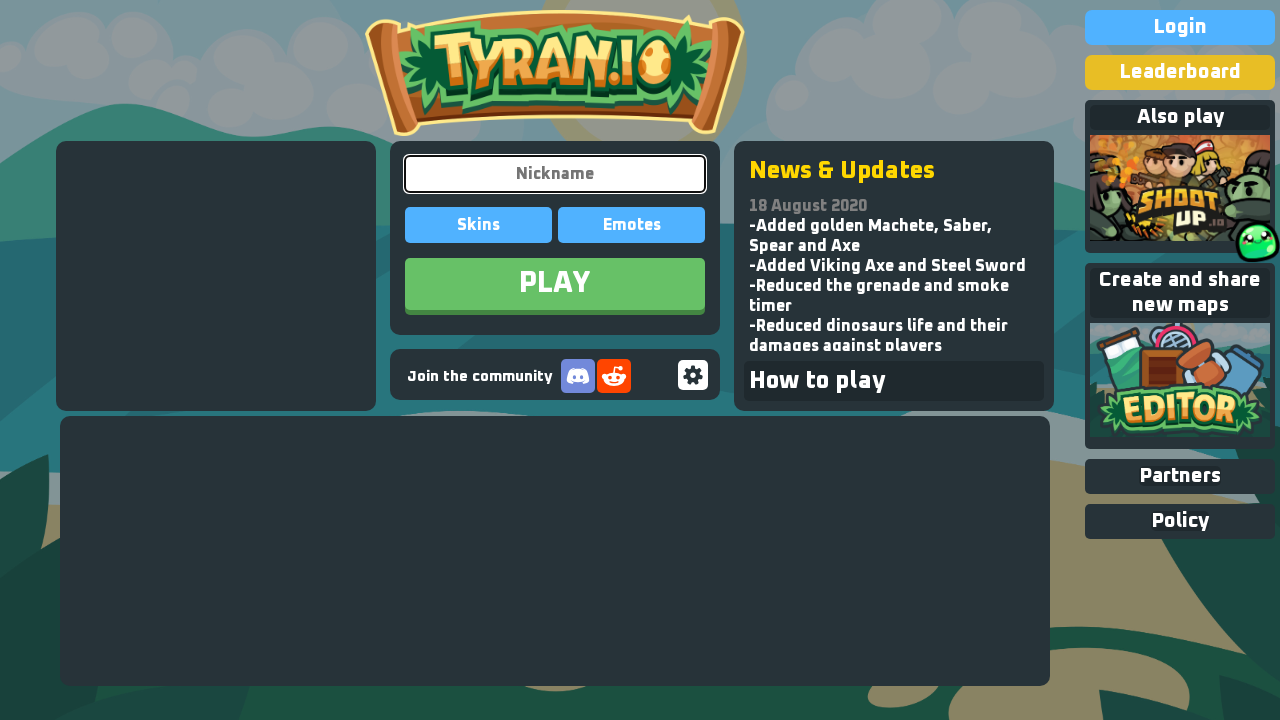

Typed 'test' as the nickname
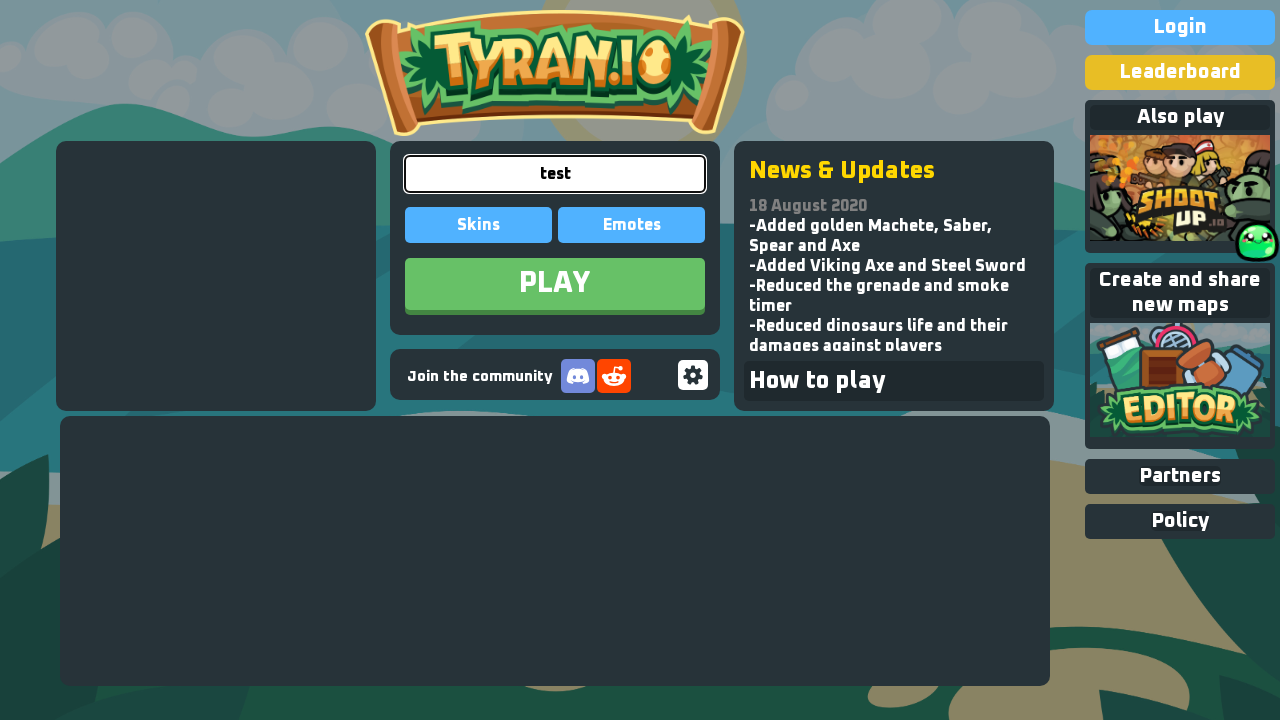

Clicked the PLAY button to start the game at (555, 284) on internal:role=button[name="PLAY"i]
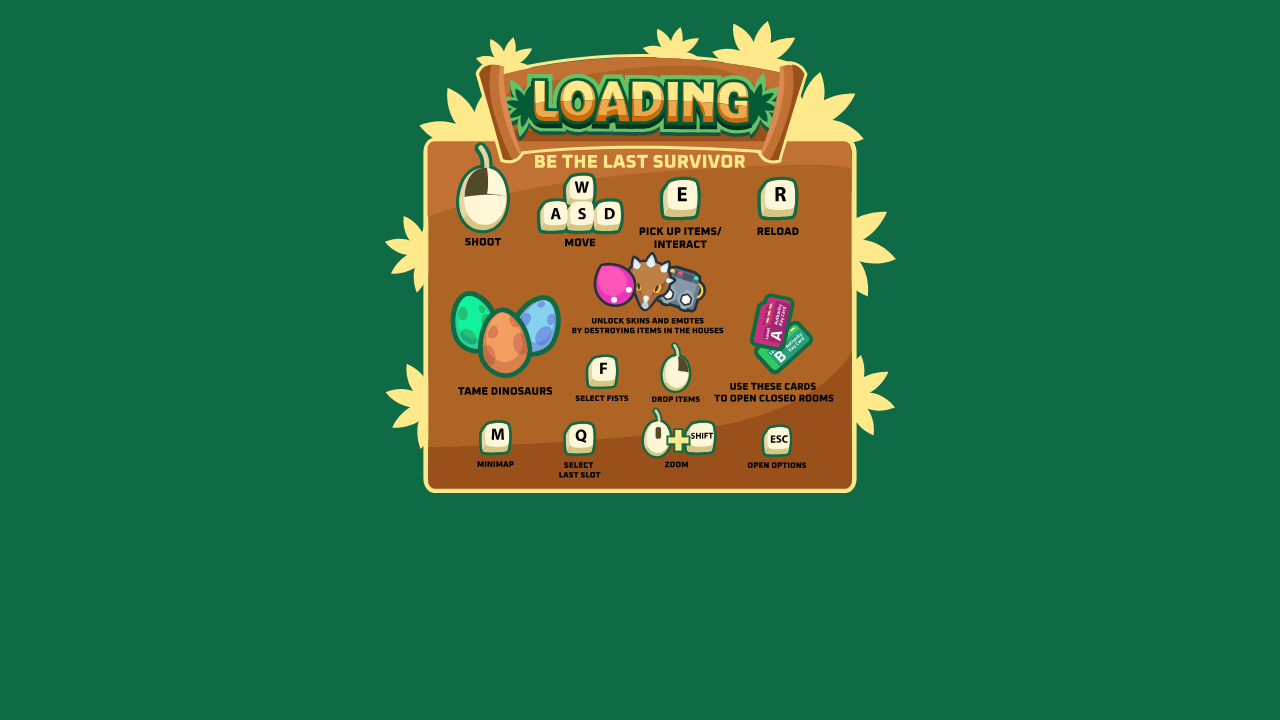

Pressed 'w' key to begin movement in the game
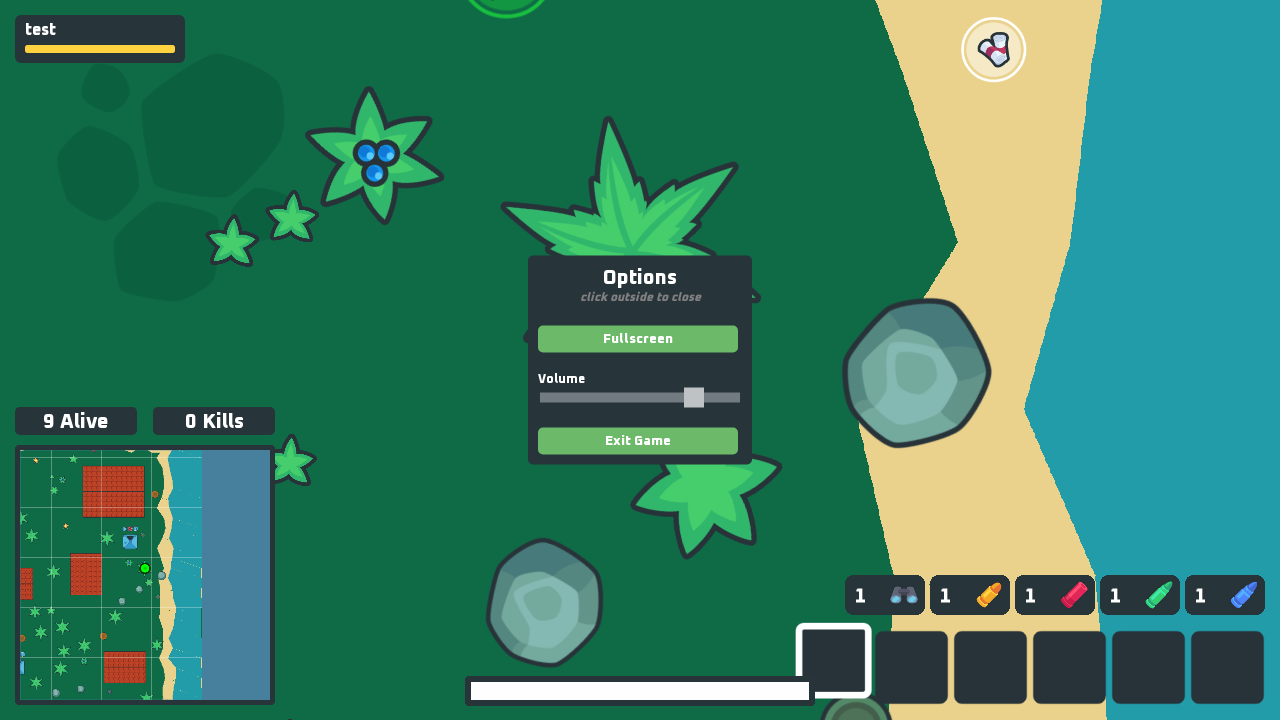

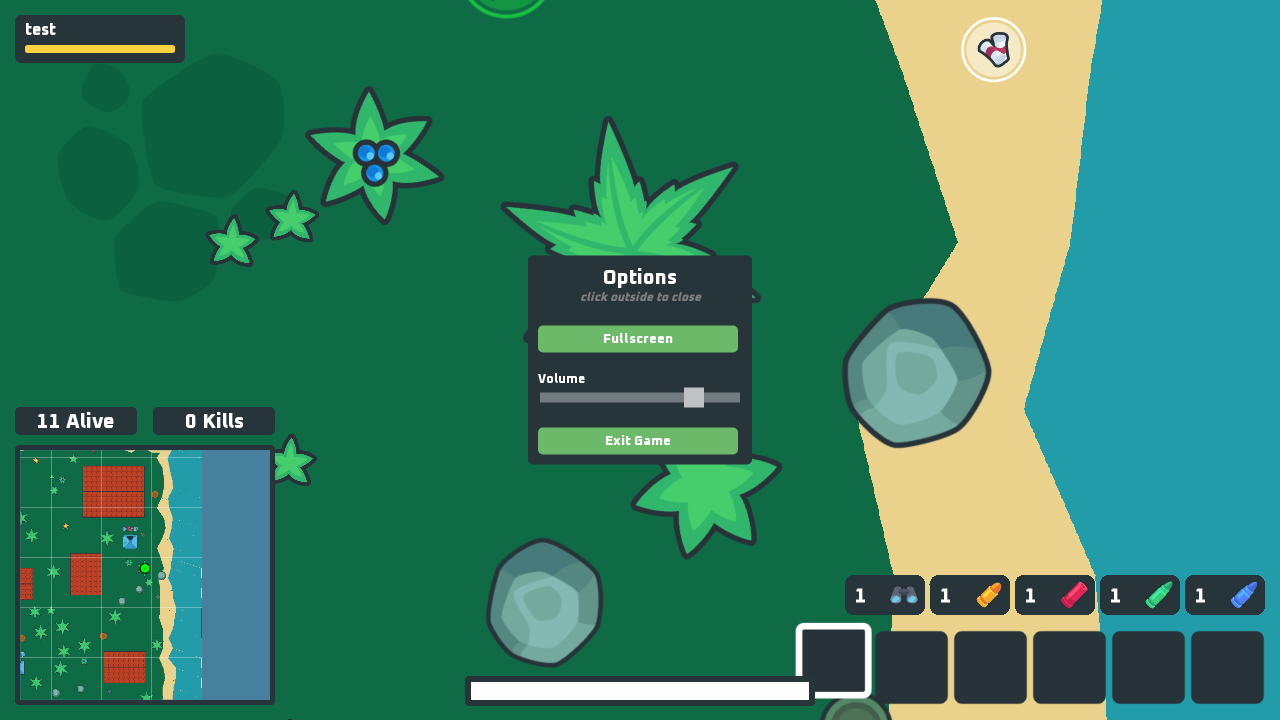